Tests navigation on drom.ru website by clicking on the "Car sales in Russia" link to verify navigation functionality.

Starting URL: https://drom.ru

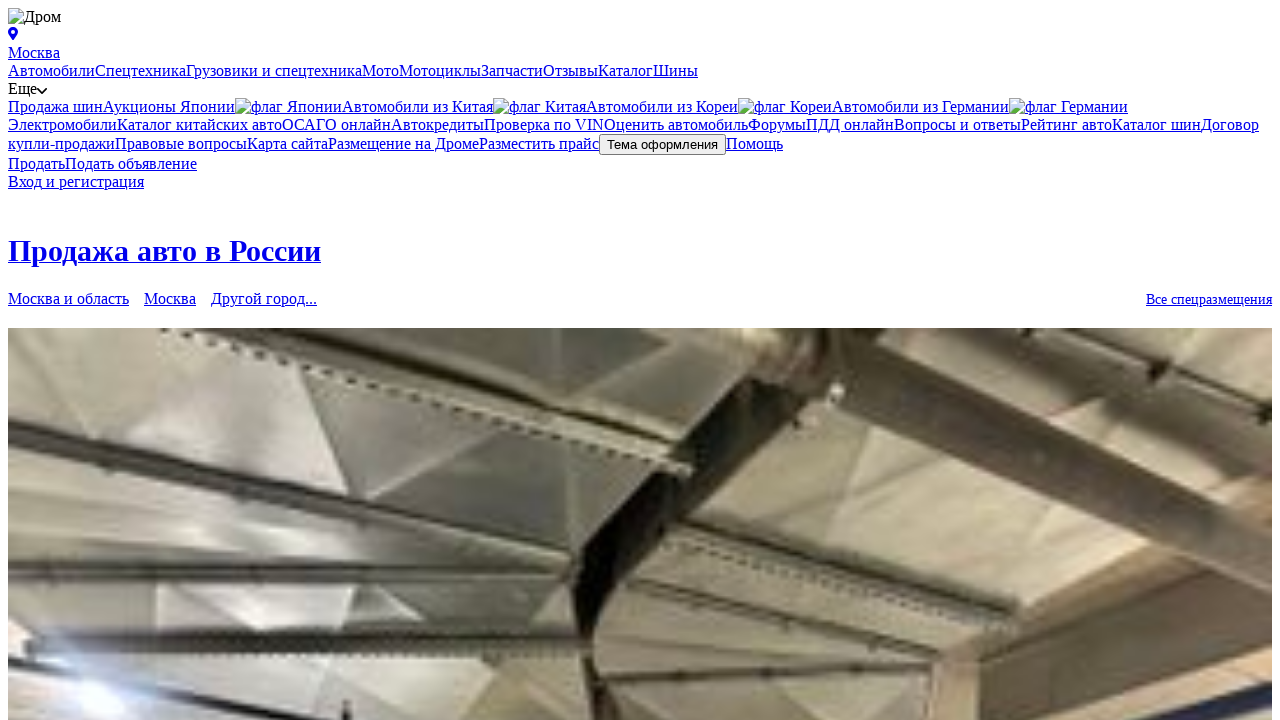

Clicked on 'Car sales in Russia' link at (164, 250) on text=Продажа авто в России
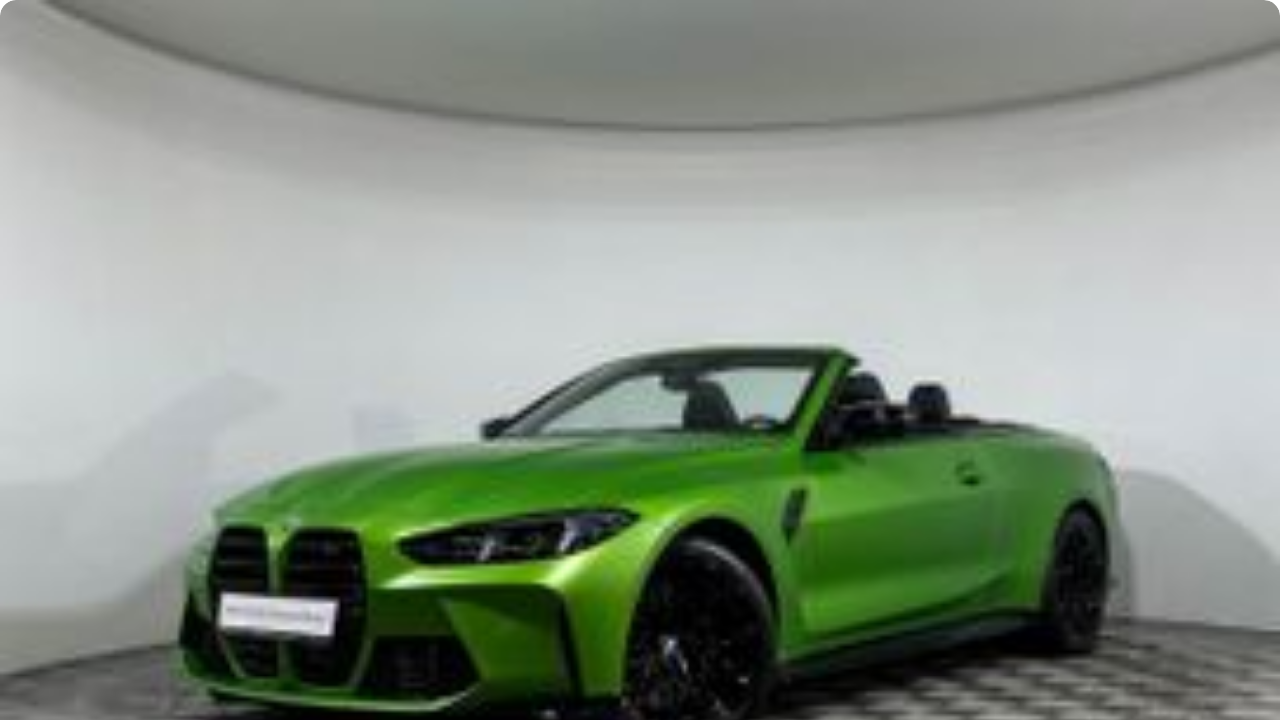

Navigation completed and page loaded
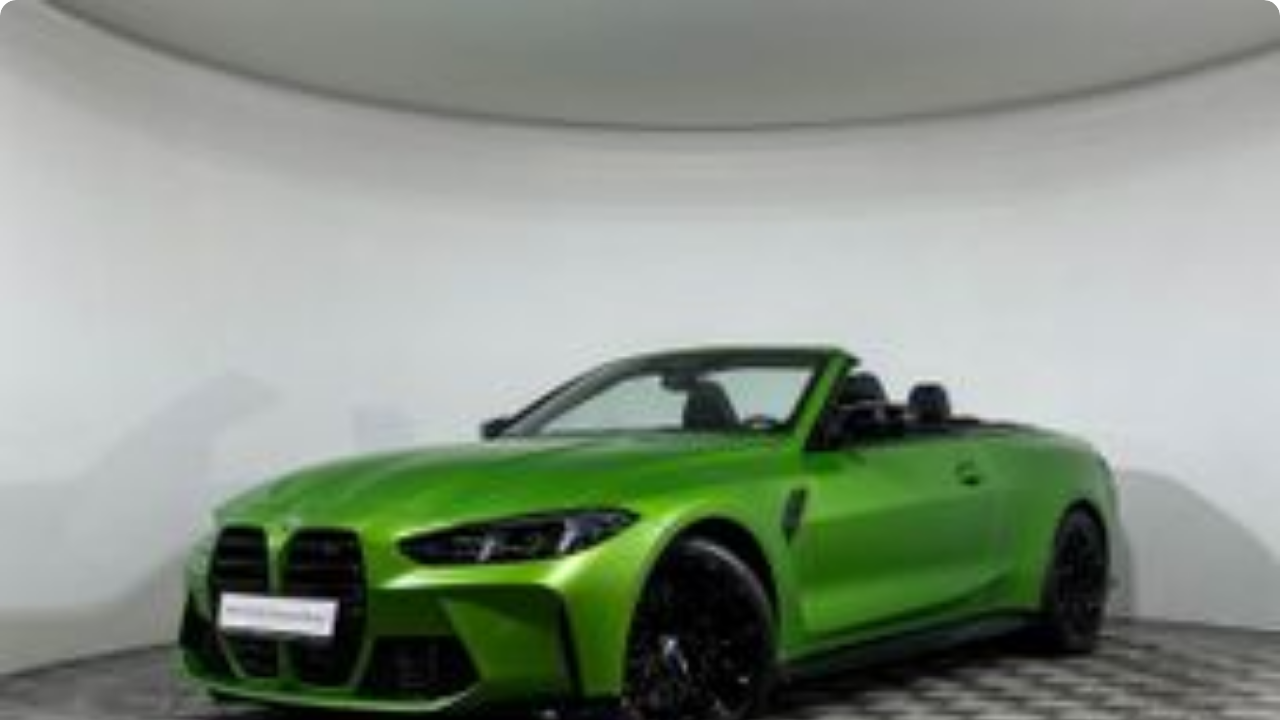

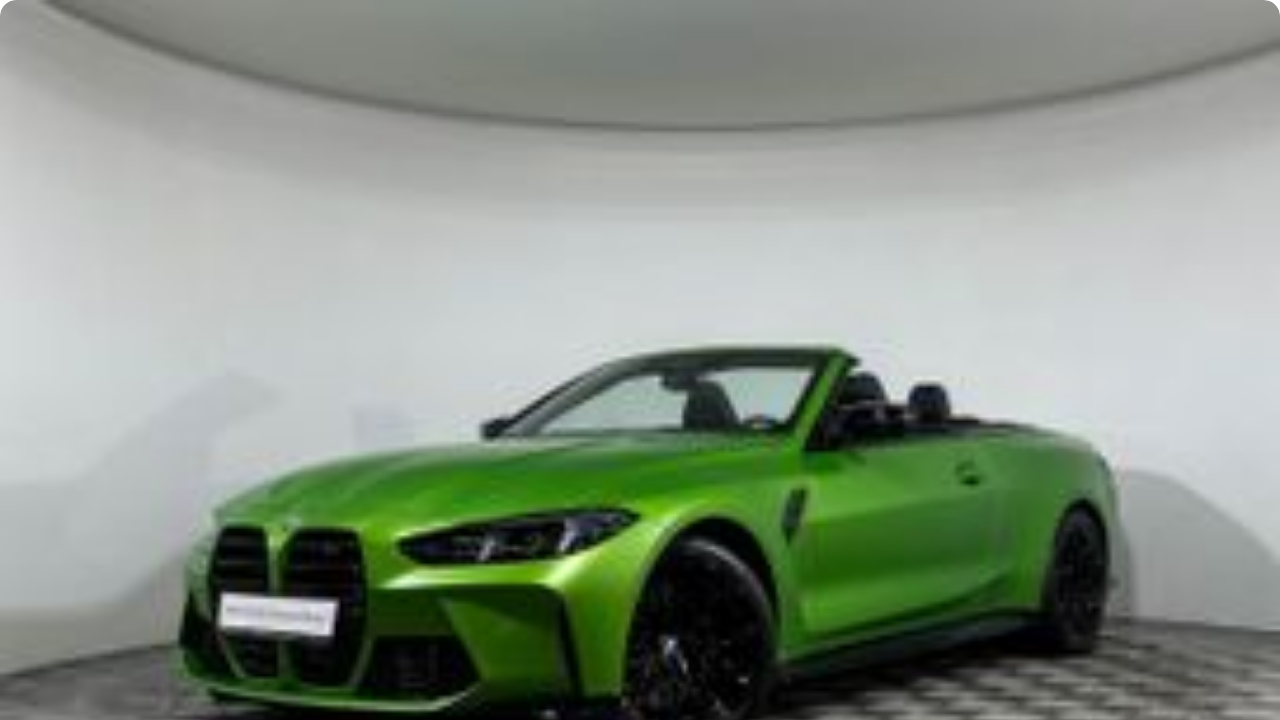